Tests AJAX functionality by clicking a button and waiting for a success message to appear after an asynchronous operation completes

Starting URL: http://uitestingplayground.com/ajax

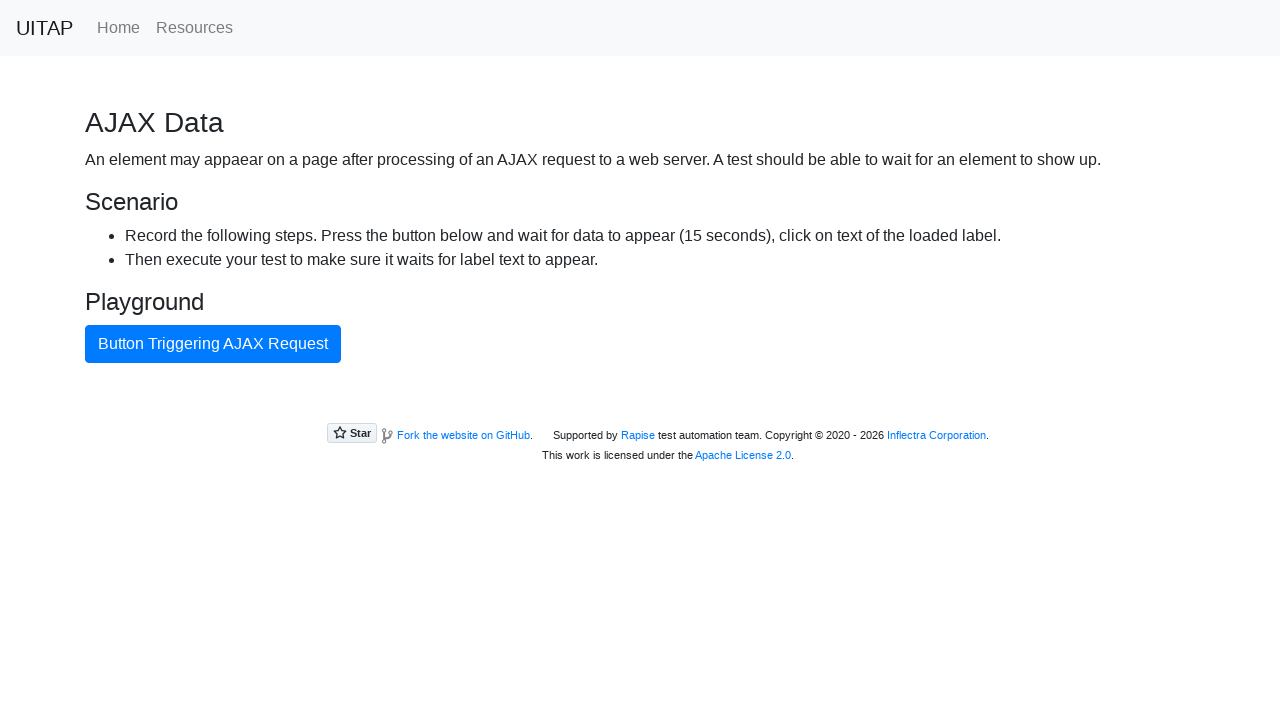

Waited for primary button to be present
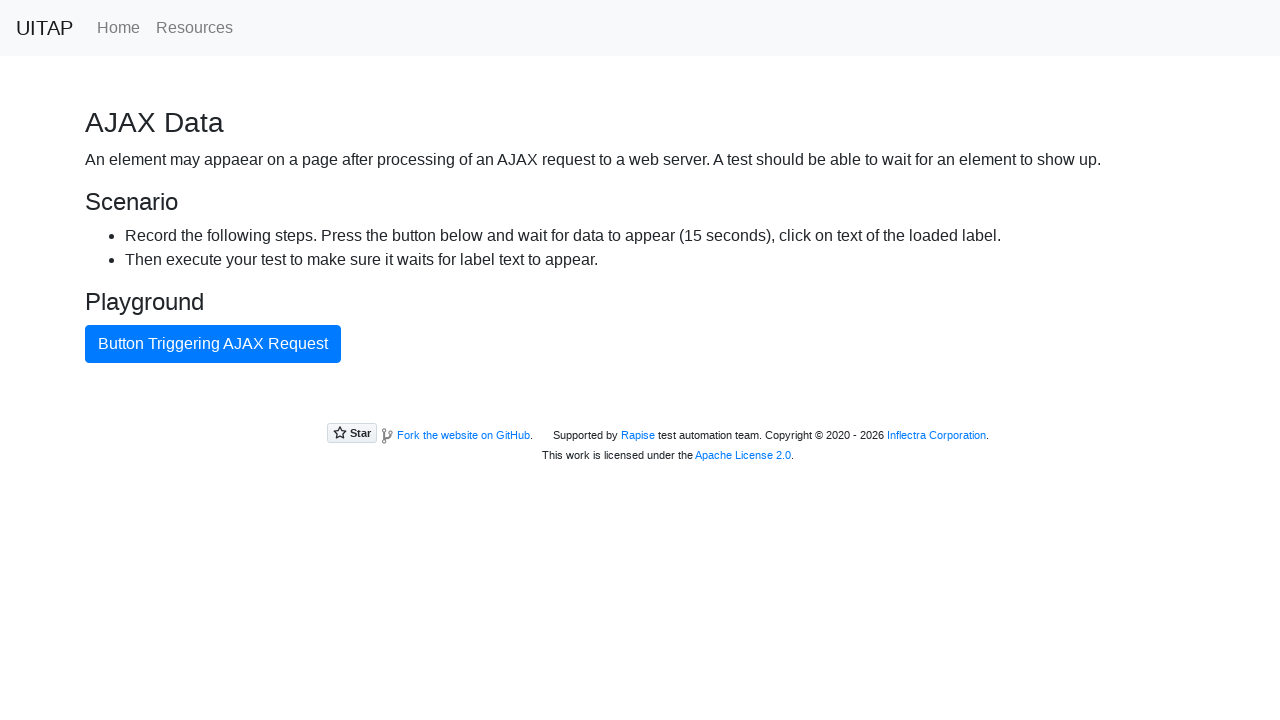

Clicked primary button to trigger AJAX request at (213, 344) on .btn-primary
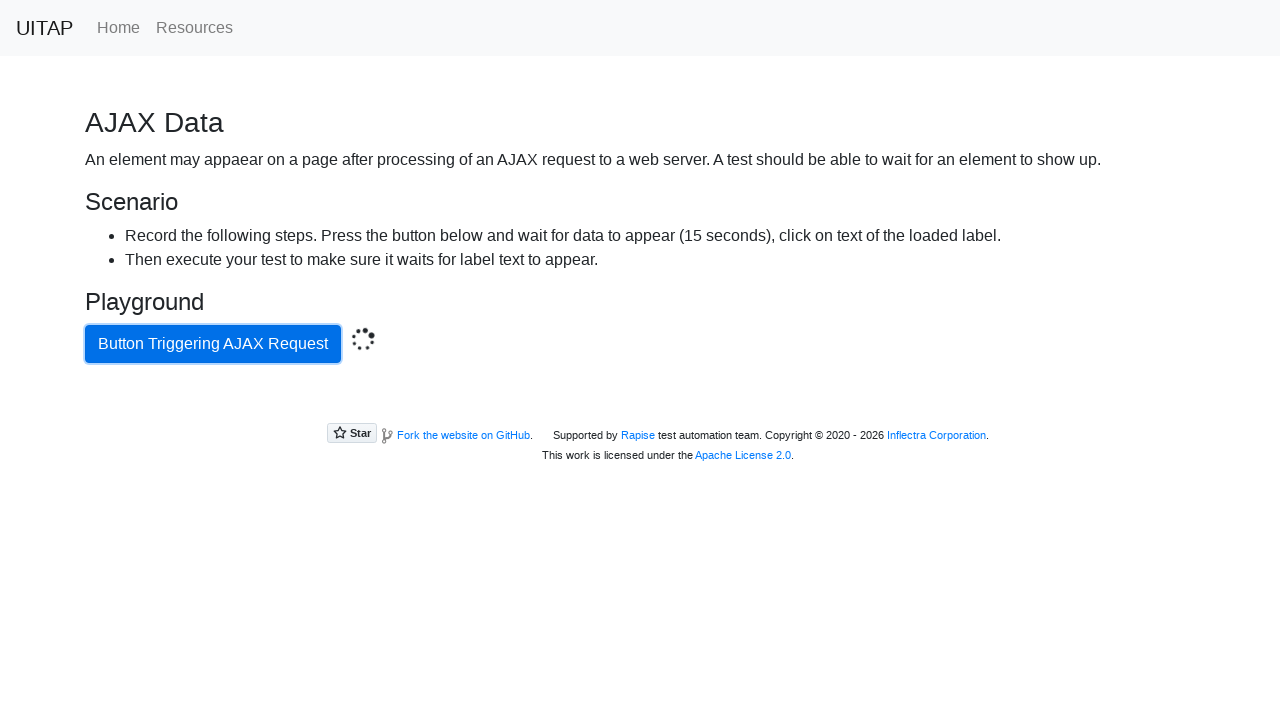

Success message appeared after AJAX operation completed
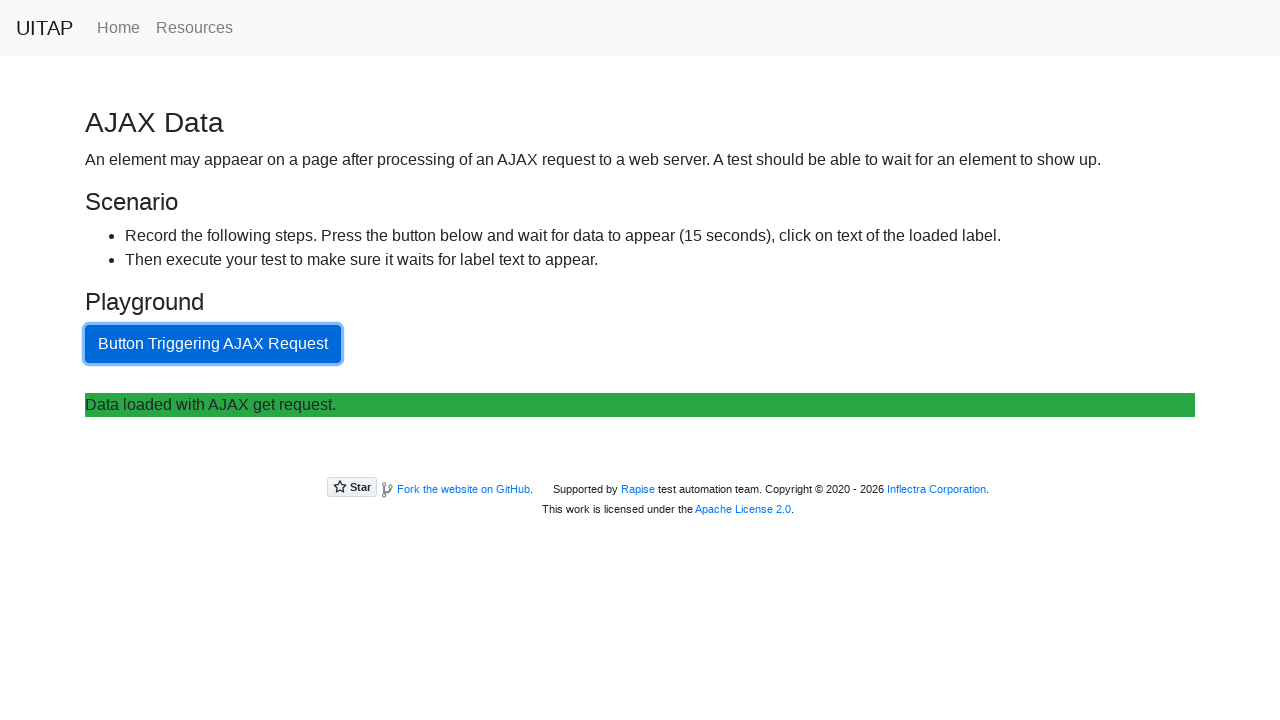

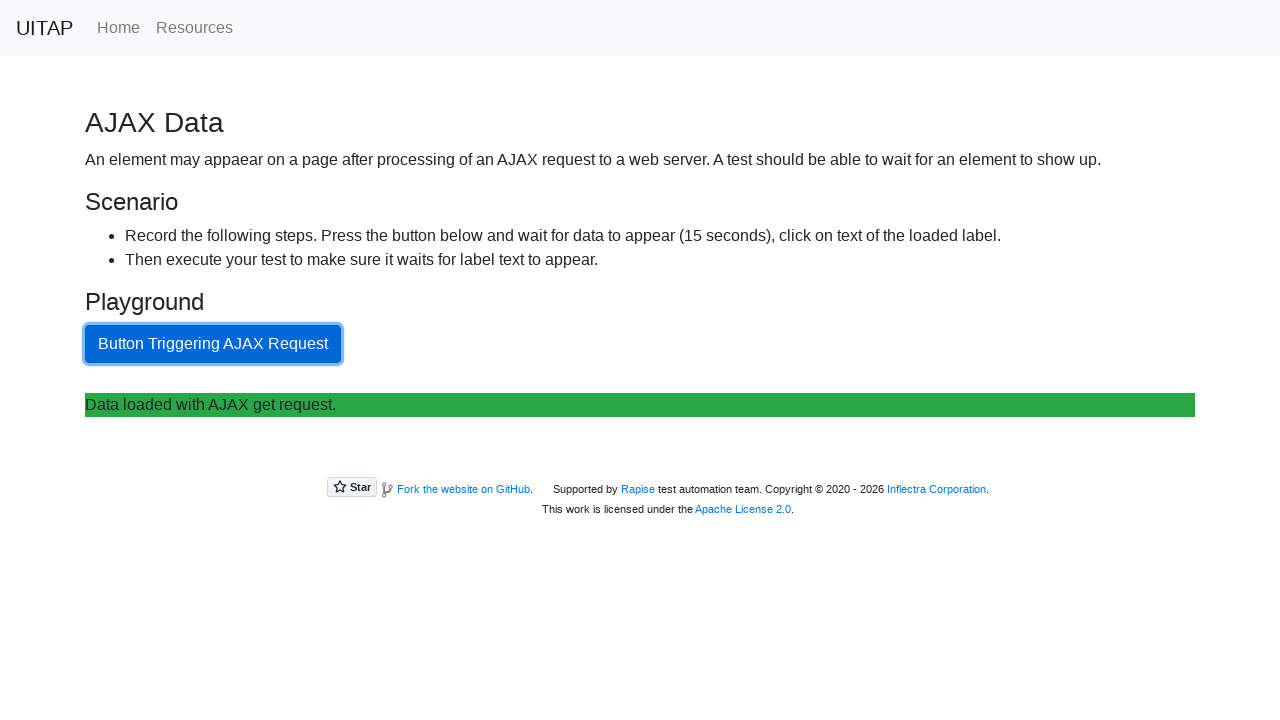